Tests the Playwright documentation website by clicking the "Get started" link and verifying the Installation heading is visible

Starting URL: https://playwright.dev/

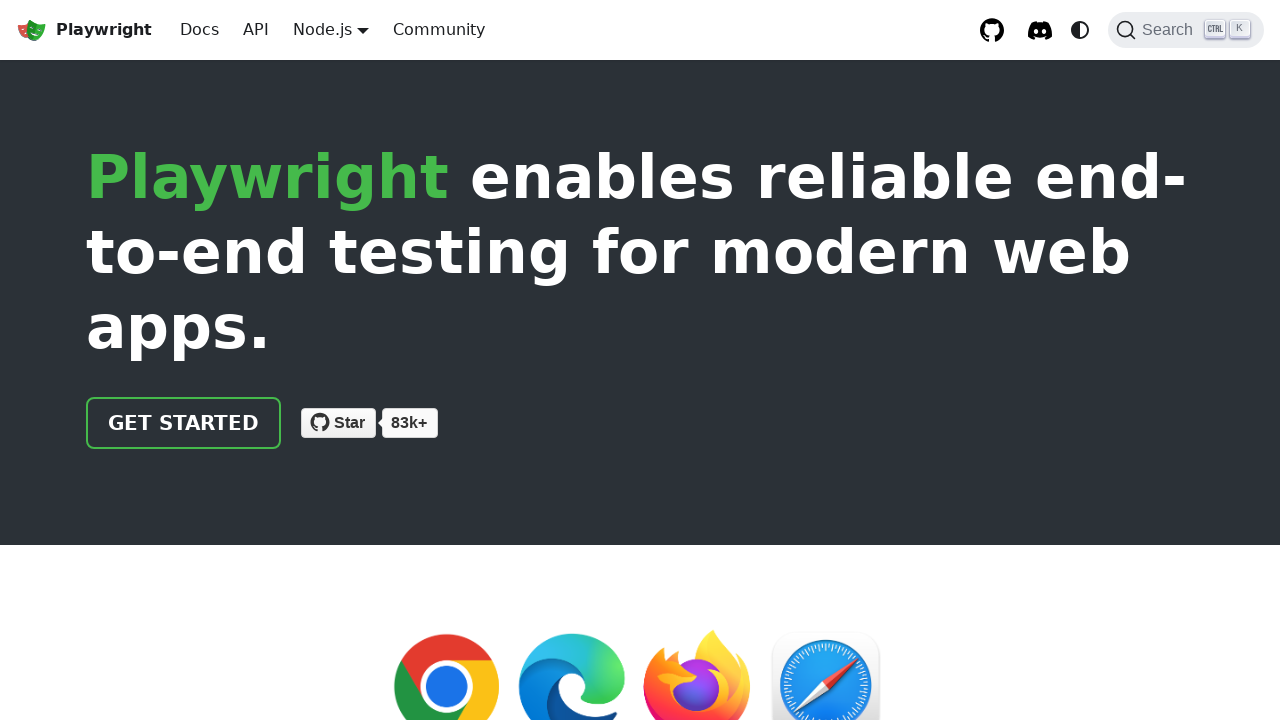

Clicked 'Get started' link on Playwright documentation homepage at (184, 423) on internal:role=link[name="Get started"i]
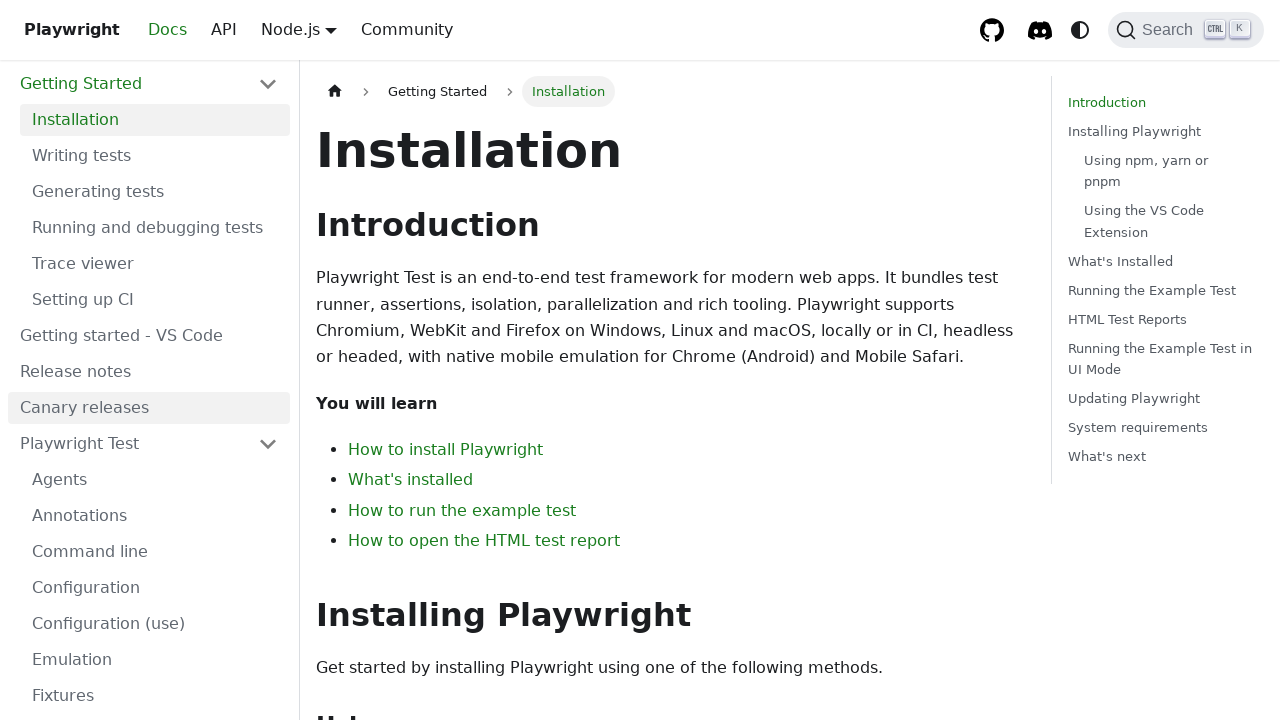

Installation heading loaded and verified to be visible
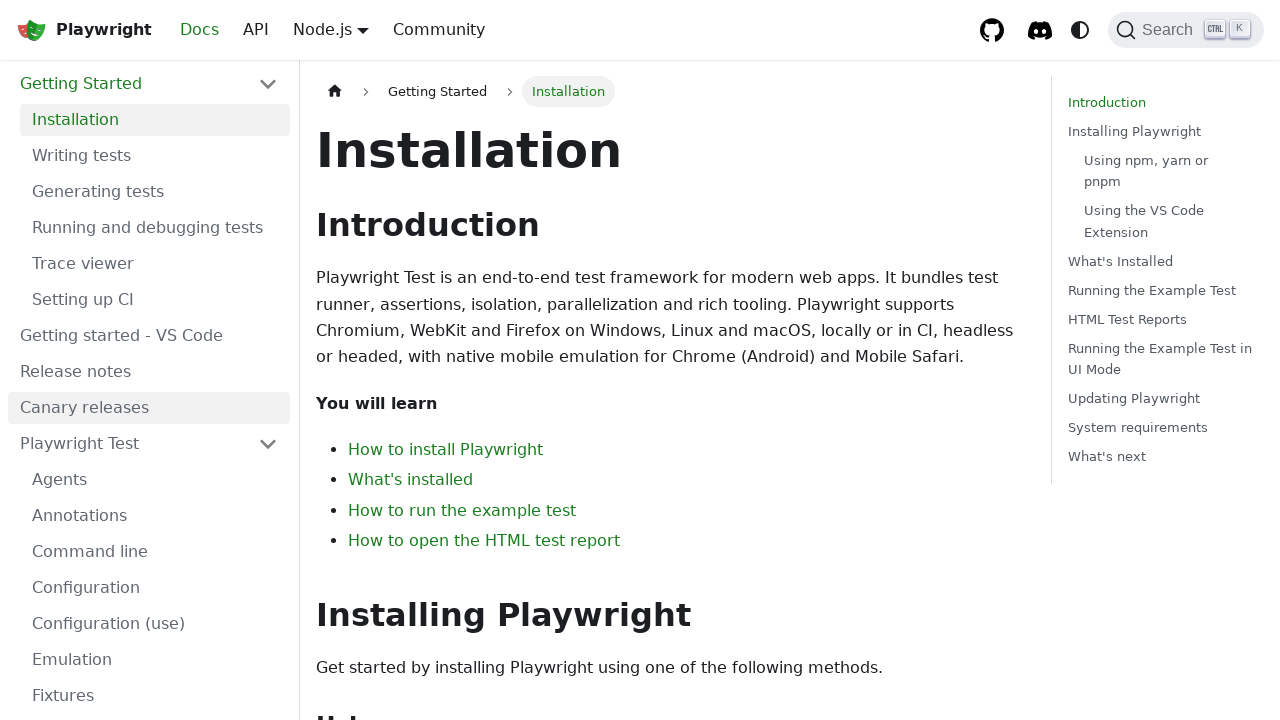

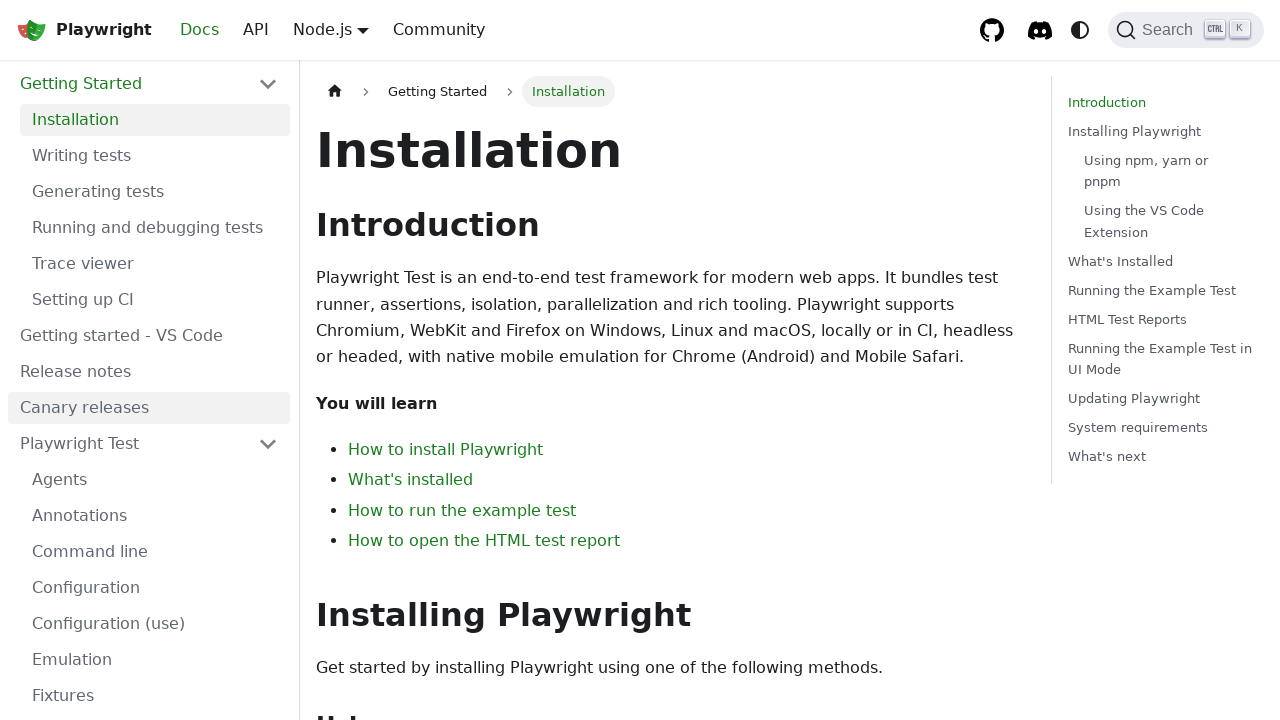